Tests checkbox functionality by selecting multiple checkboxes (Monday, Sunday, Saturday) and then unchecking them all

Starting URL: https://testautomationpractice.blogspot.com

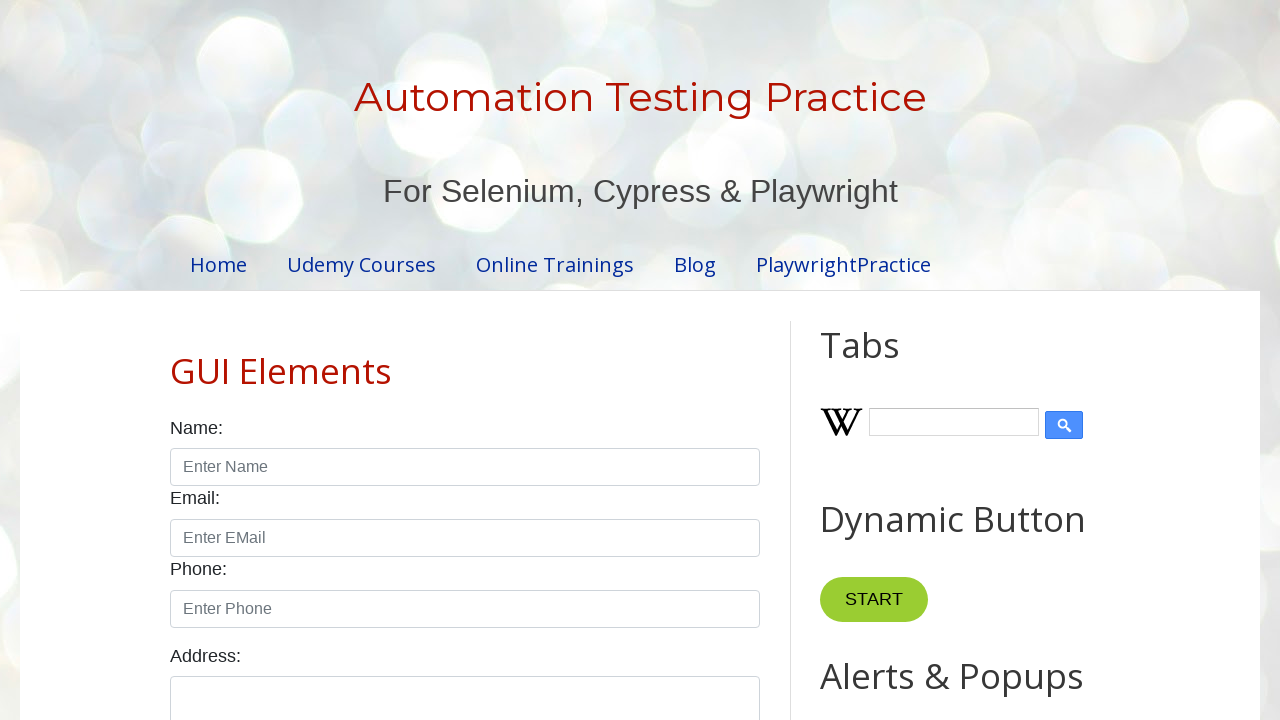

Checked checkbox: //input[@id='monday' and @type='checkbox'] at (272, 360) on //input[@id='monday' and @type='checkbox']
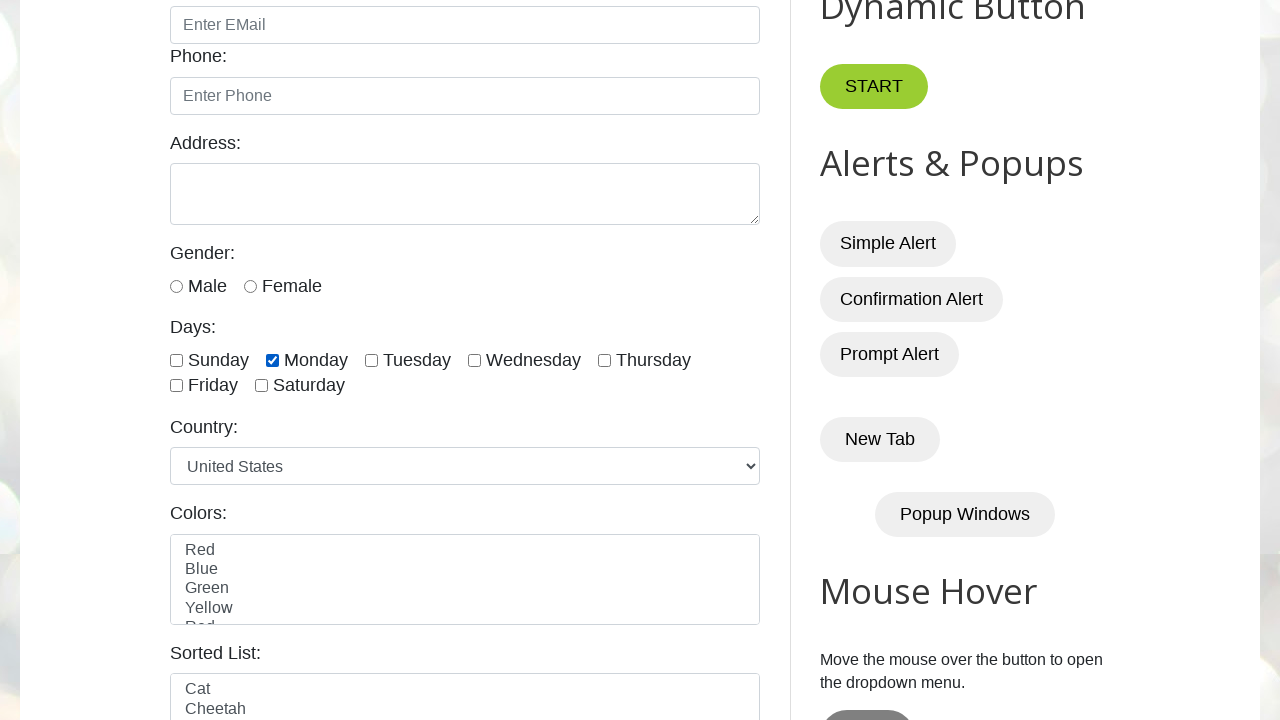

Checked checkbox: //input[@id='sunday' and @type='checkbox'] at (176, 360) on //input[@id='sunday' and @type='checkbox']
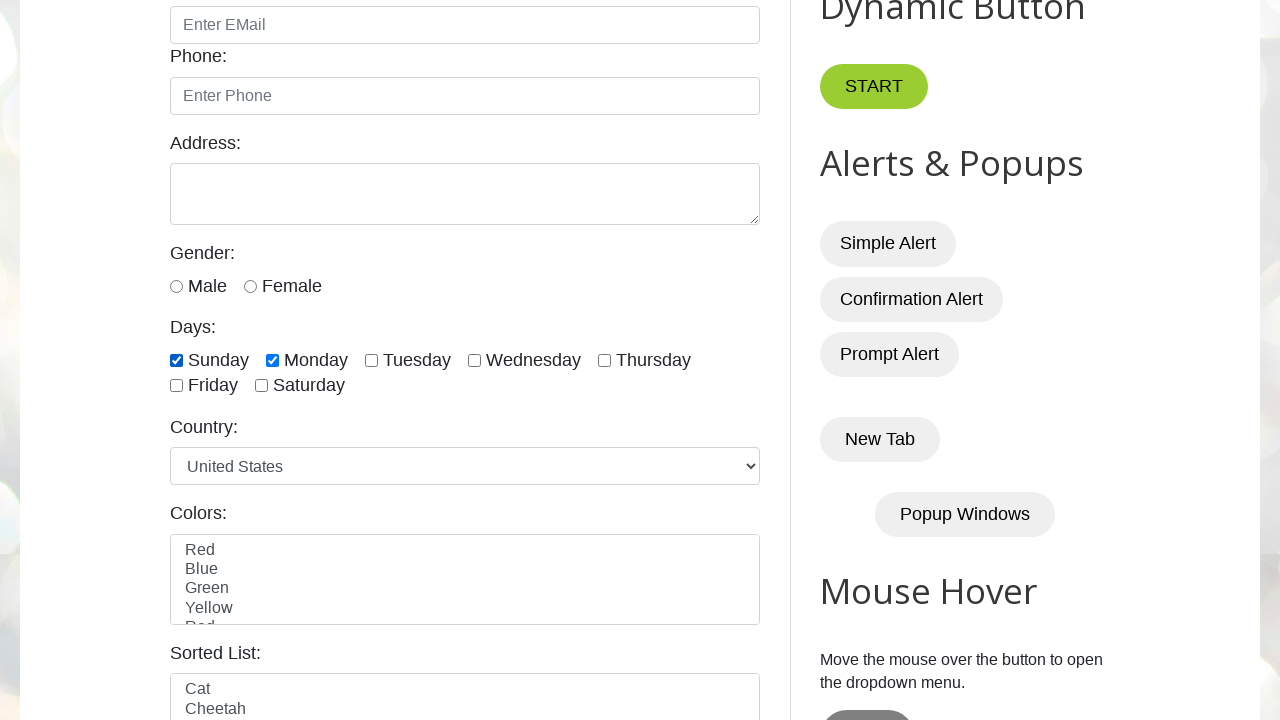

Checked checkbox: //input[@id='saturday' and @type='checkbox'] at (262, 386) on //input[@id='saturday' and @type='checkbox']
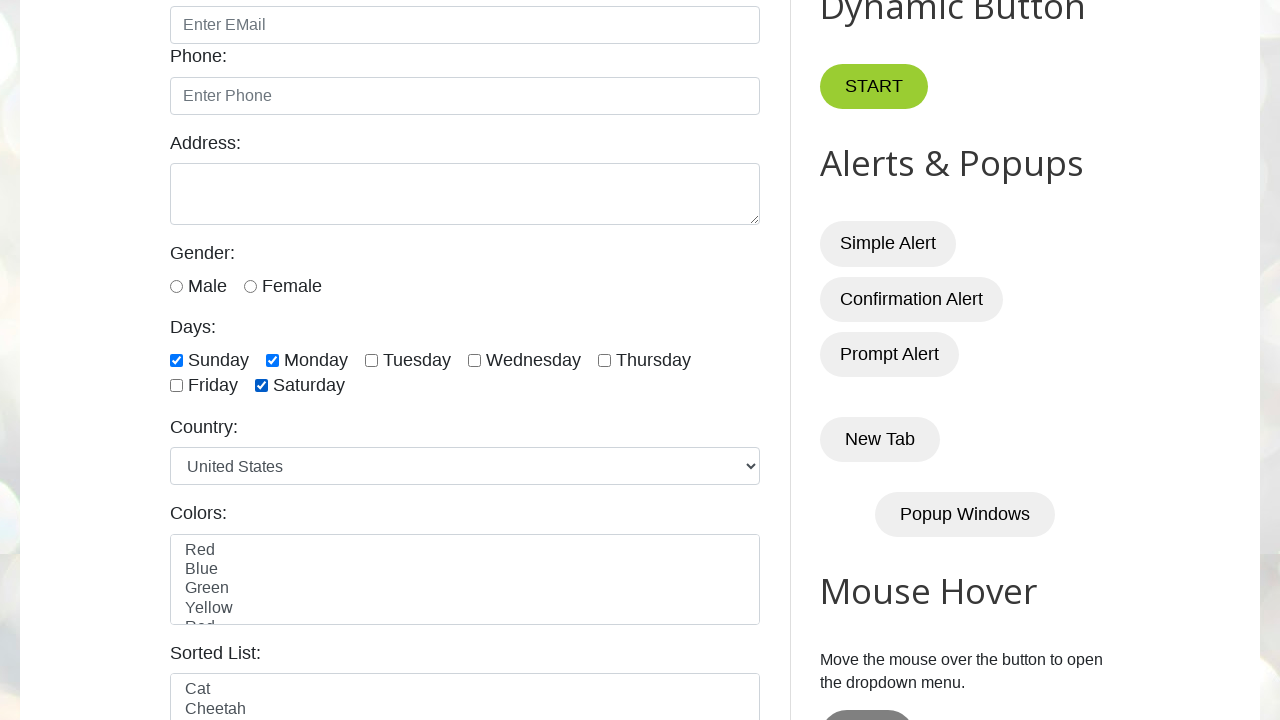

Verified checkbox is checked: //input[@id='monday' and @type='checkbox']
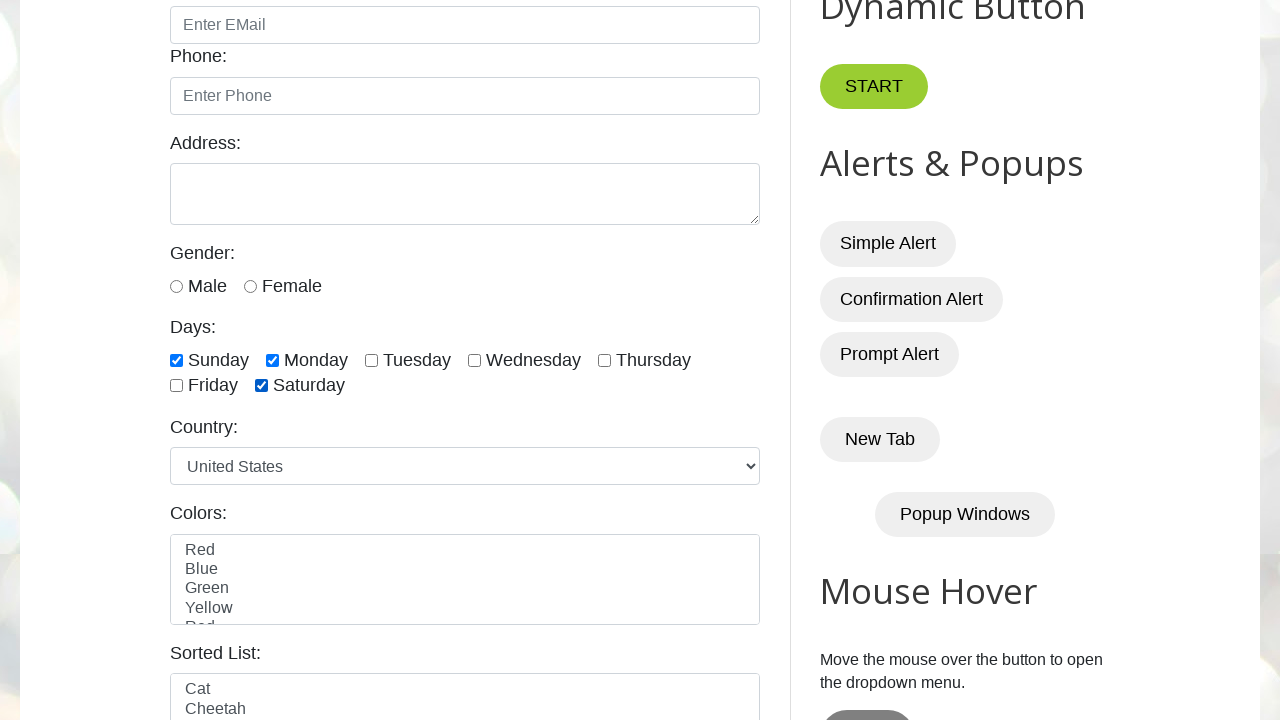

Unchecked checkbox: //input[@id='monday' and @type='checkbox'] at (272, 360) on //input[@id='monday' and @type='checkbox']
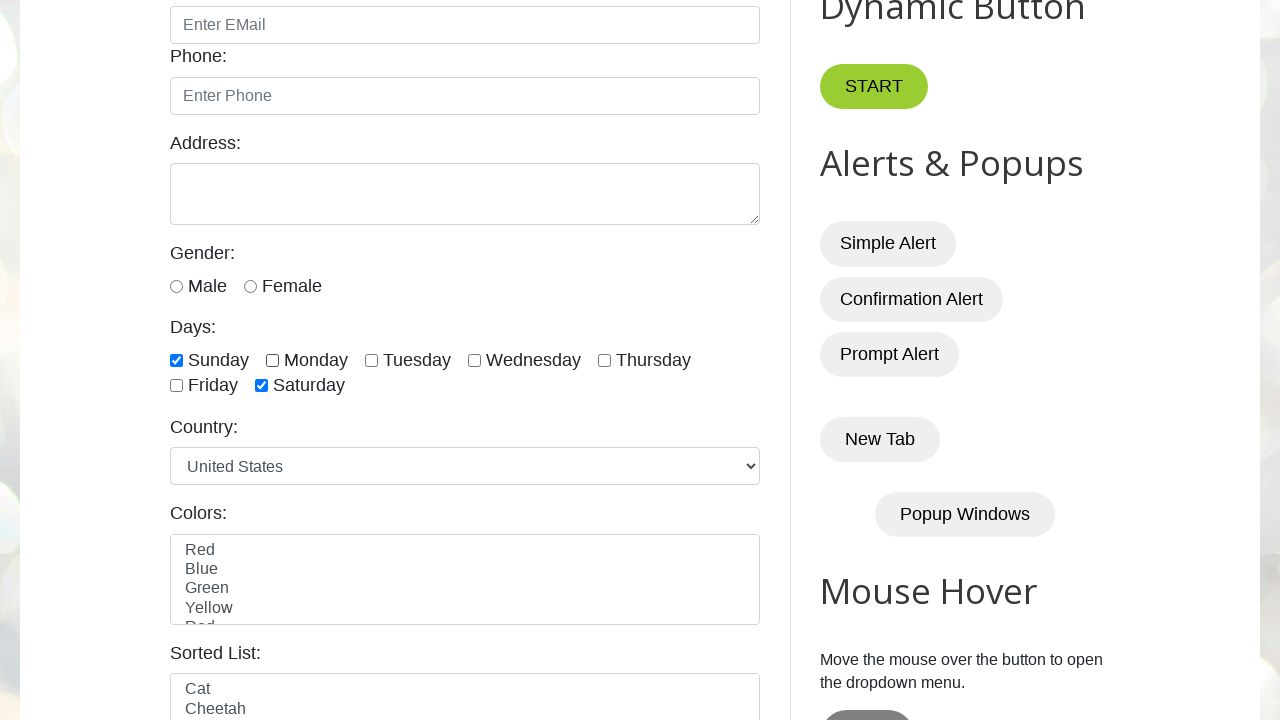

Verified checkbox is checked: //input[@id='sunday' and @type='checkbox']
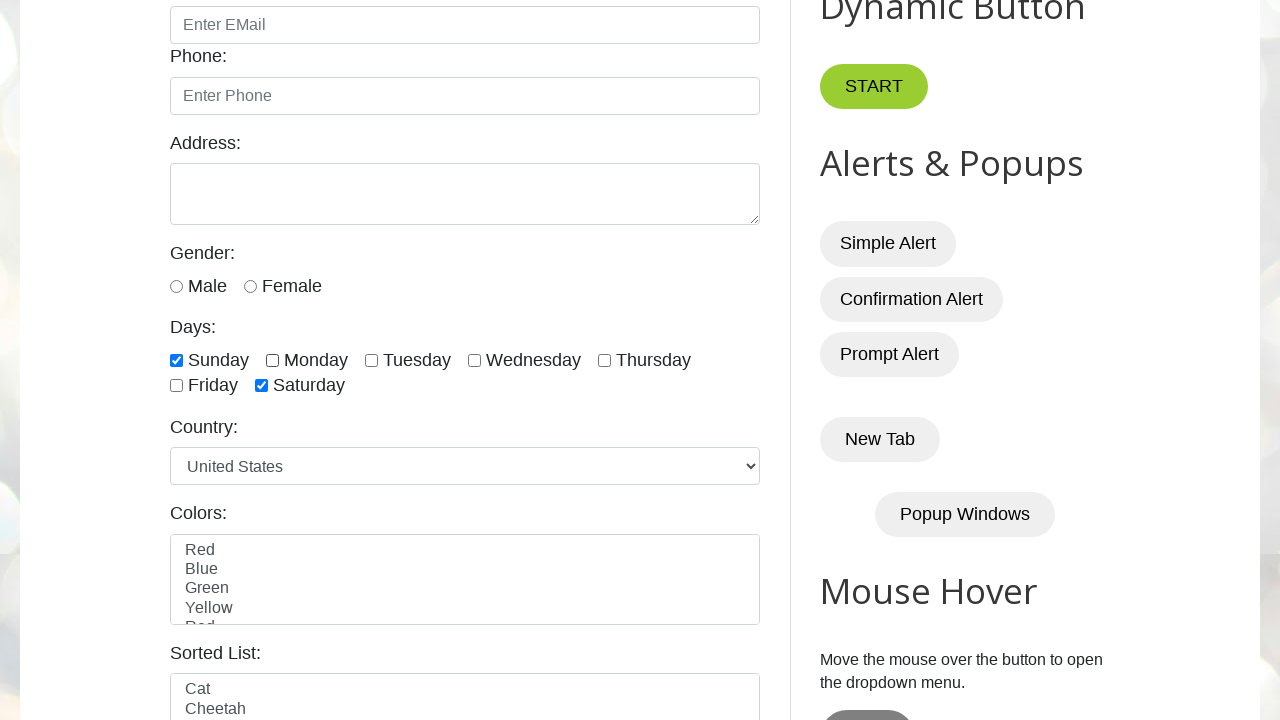

Unchecked checkbox: //input[@id='sunday' and @type='checkbox'] at (176, 360) on //input[@id='sunday' and @type='checkbox']
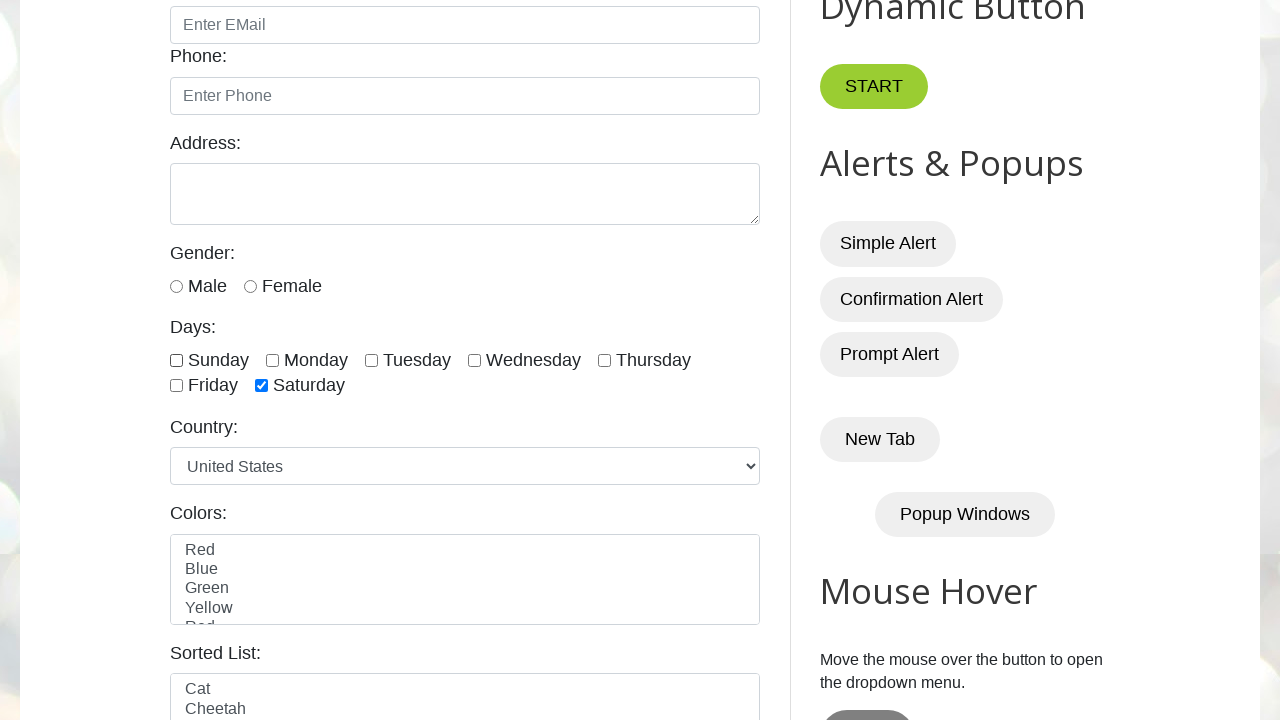

Verified checkbox is checked: //input[@id='saturday' and @type='checkbox']
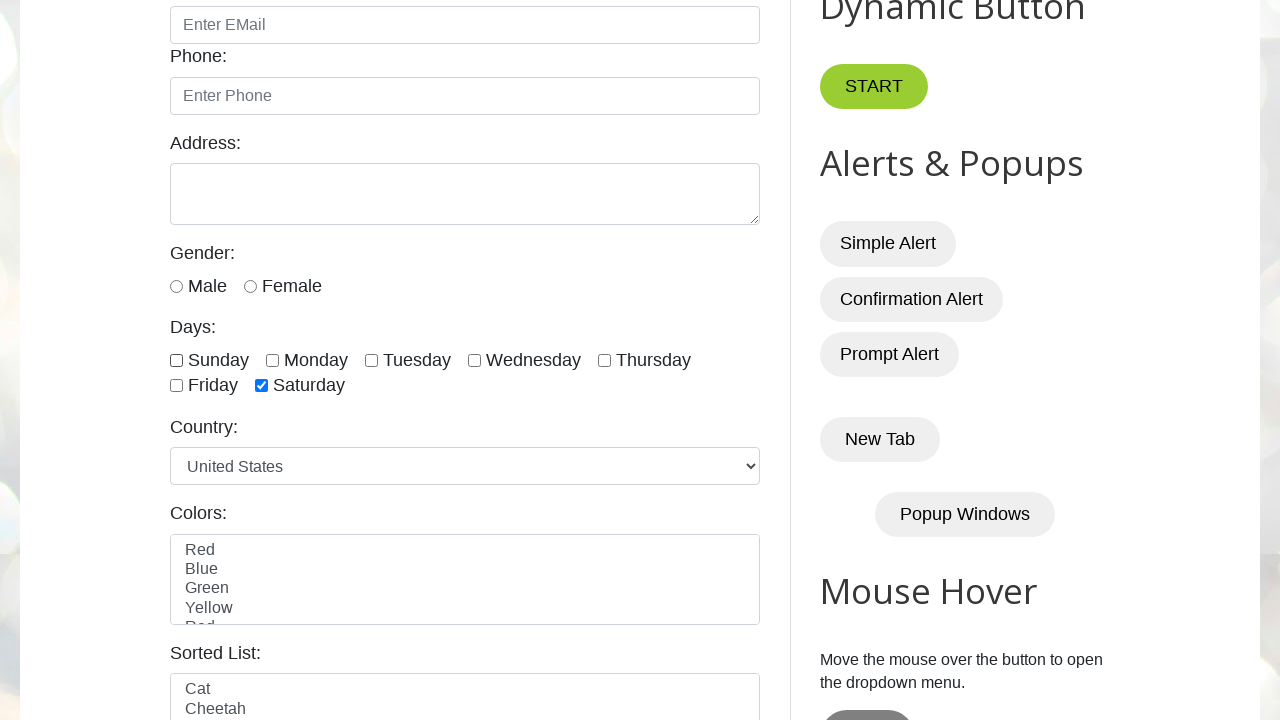

Unchecked checkbox: //input[@id='saturday' and @type='checkbox'] at (262, 386) on //input[@id='saturday' and @type='checkbox']
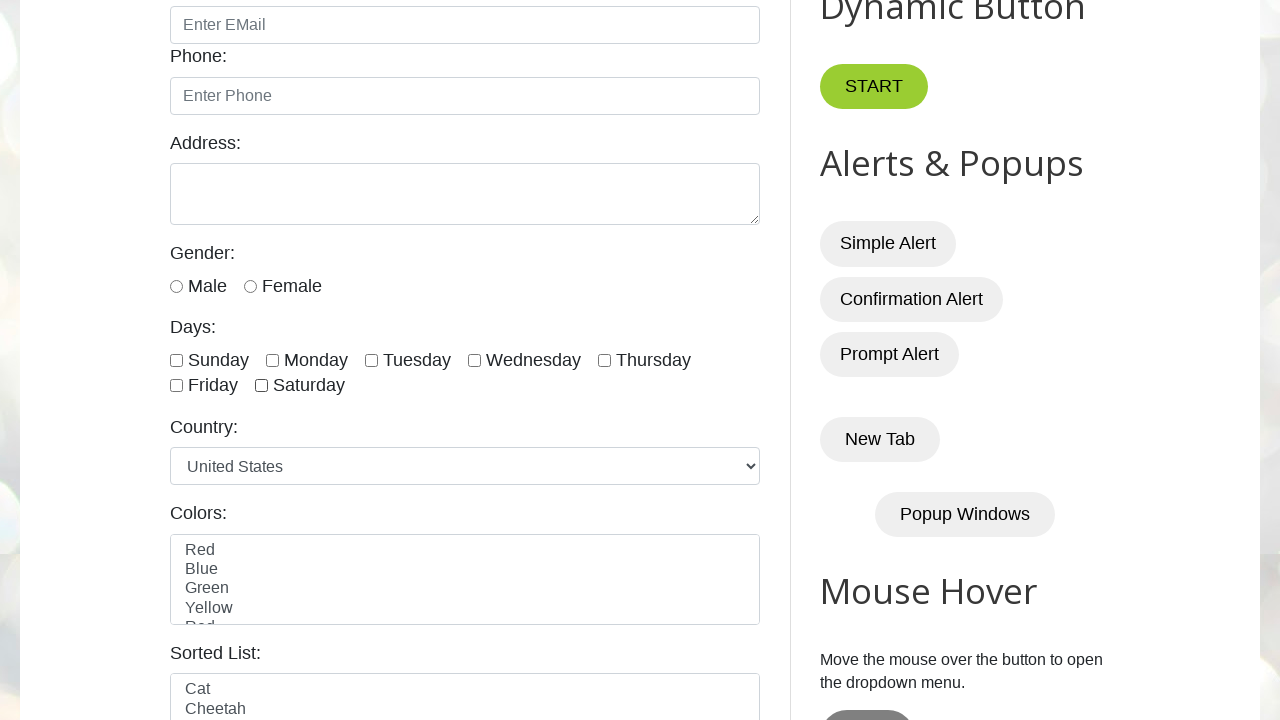

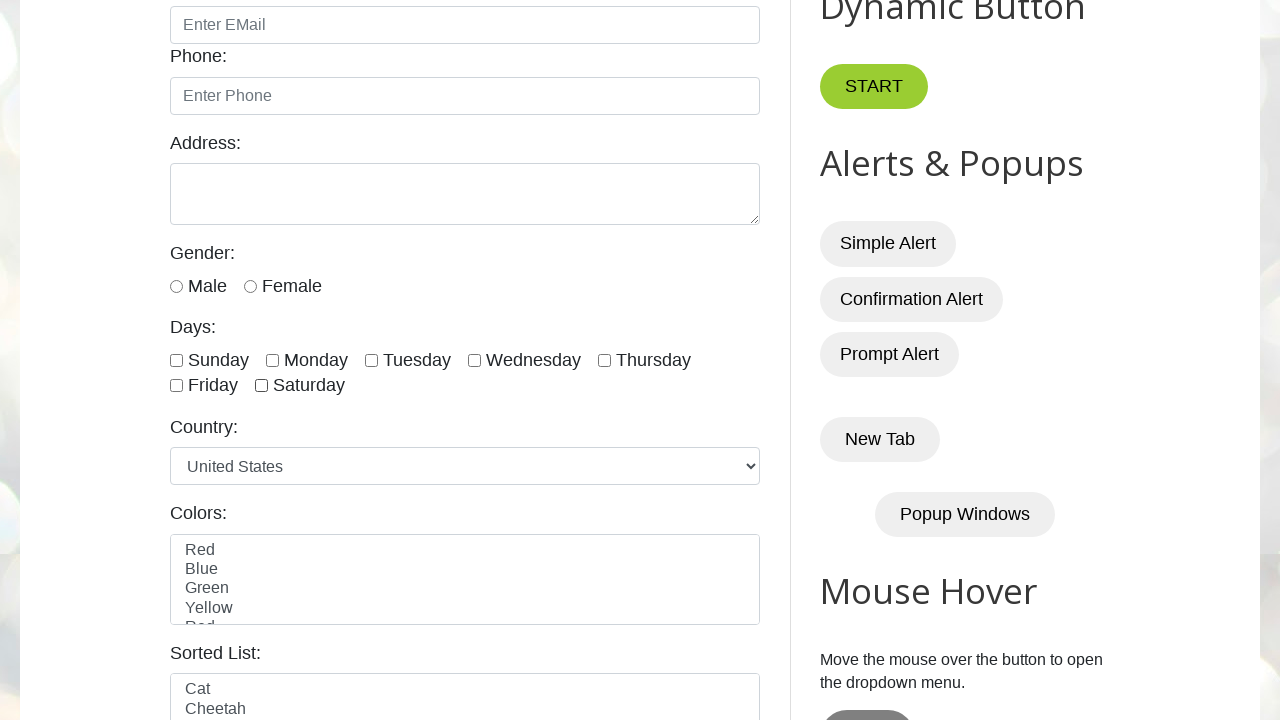